Tests drag and drop functionality within an iframe by dragging an element and dropping it onto another element, then navigating out of the frame to click a link

Starting URL: https://jqueryui.com/droppable/

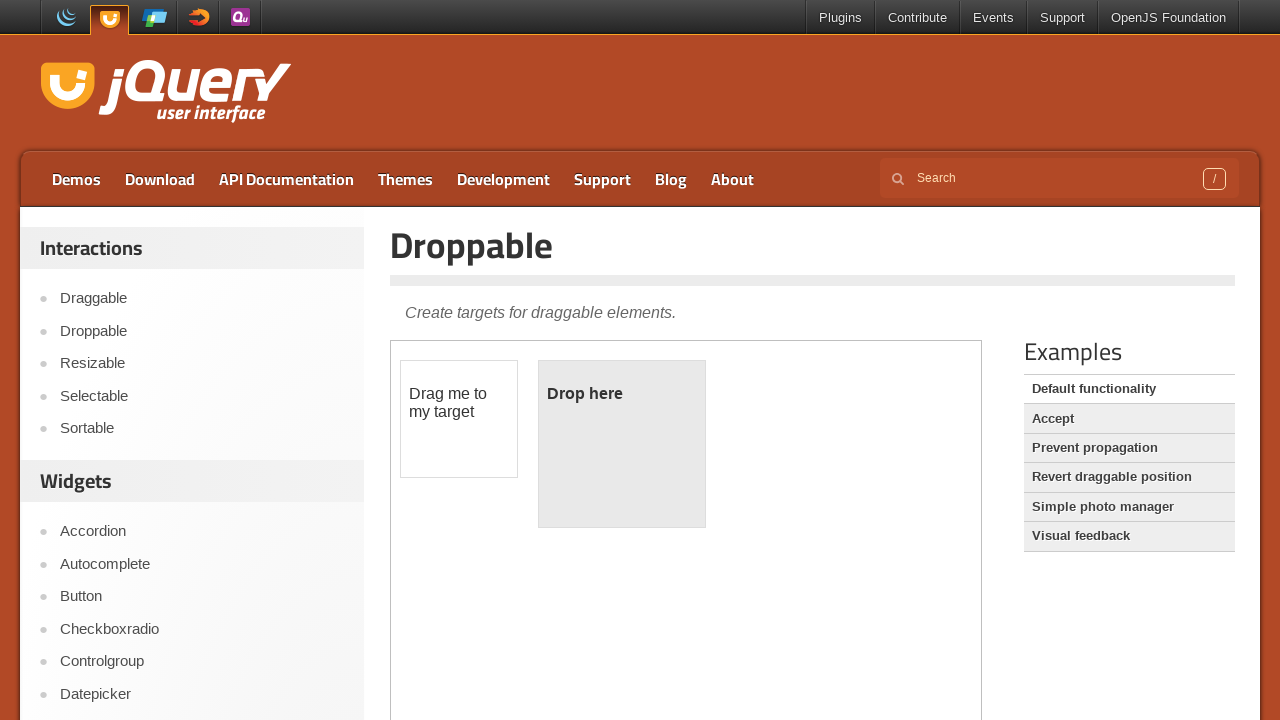

Located iframe containing drag and drop demo
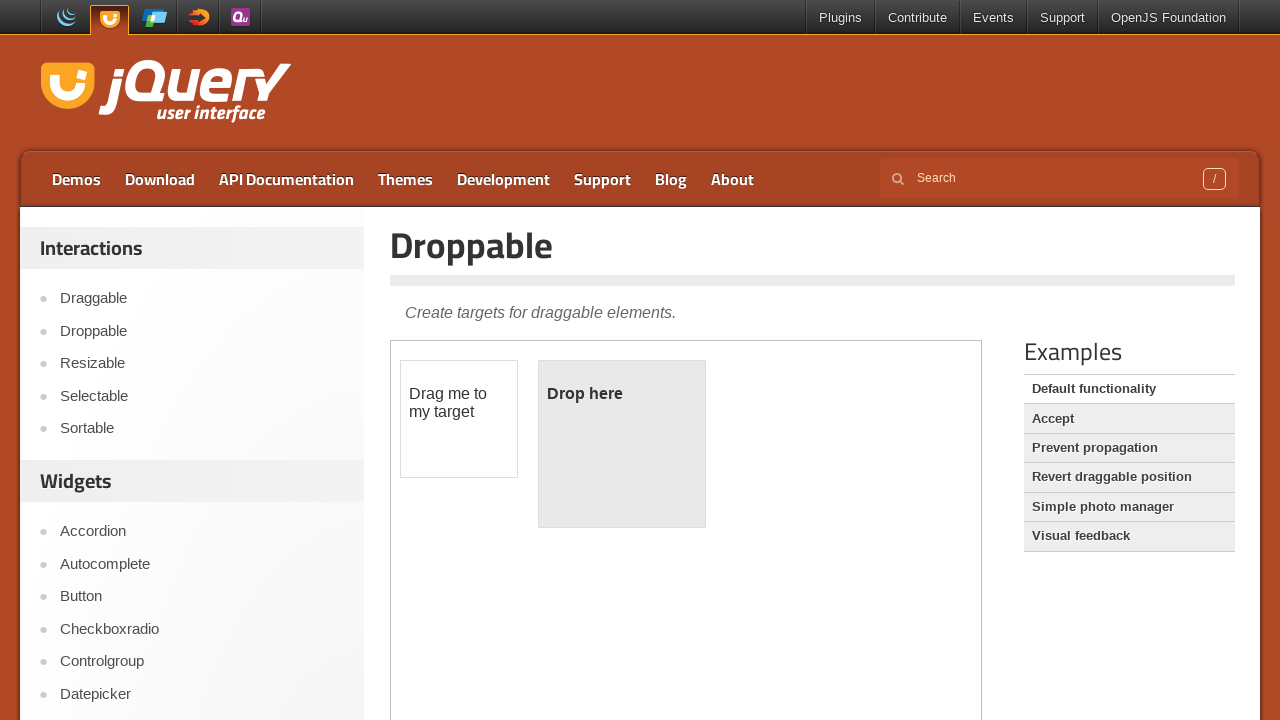

Located draggable element within iframe
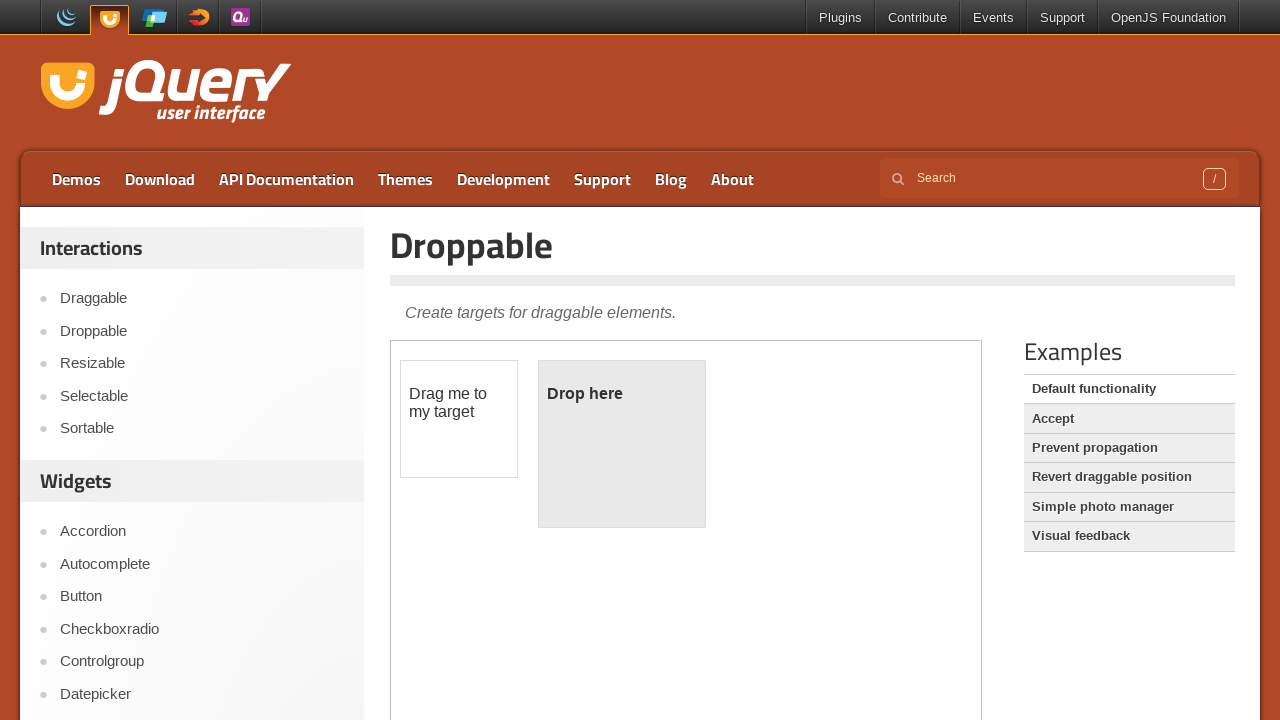

Located droppable target element within iframe
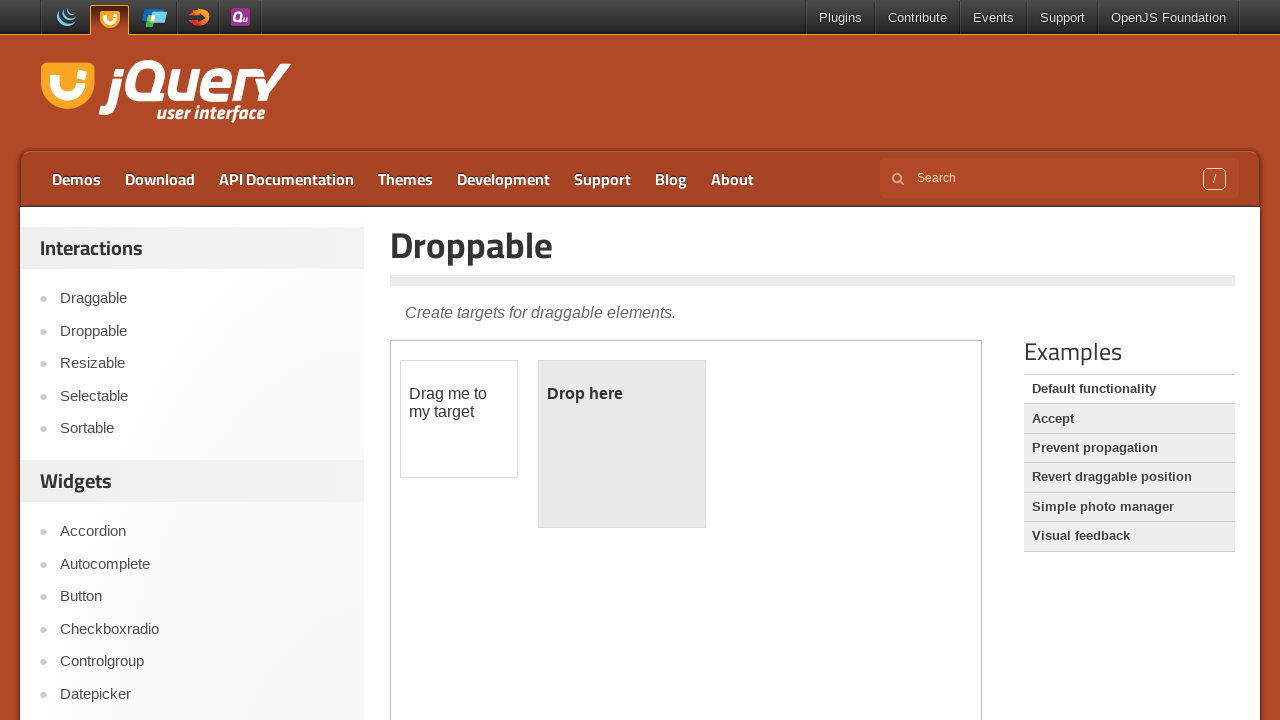

Dragged element to droppable target and dropped it at (622, 444)
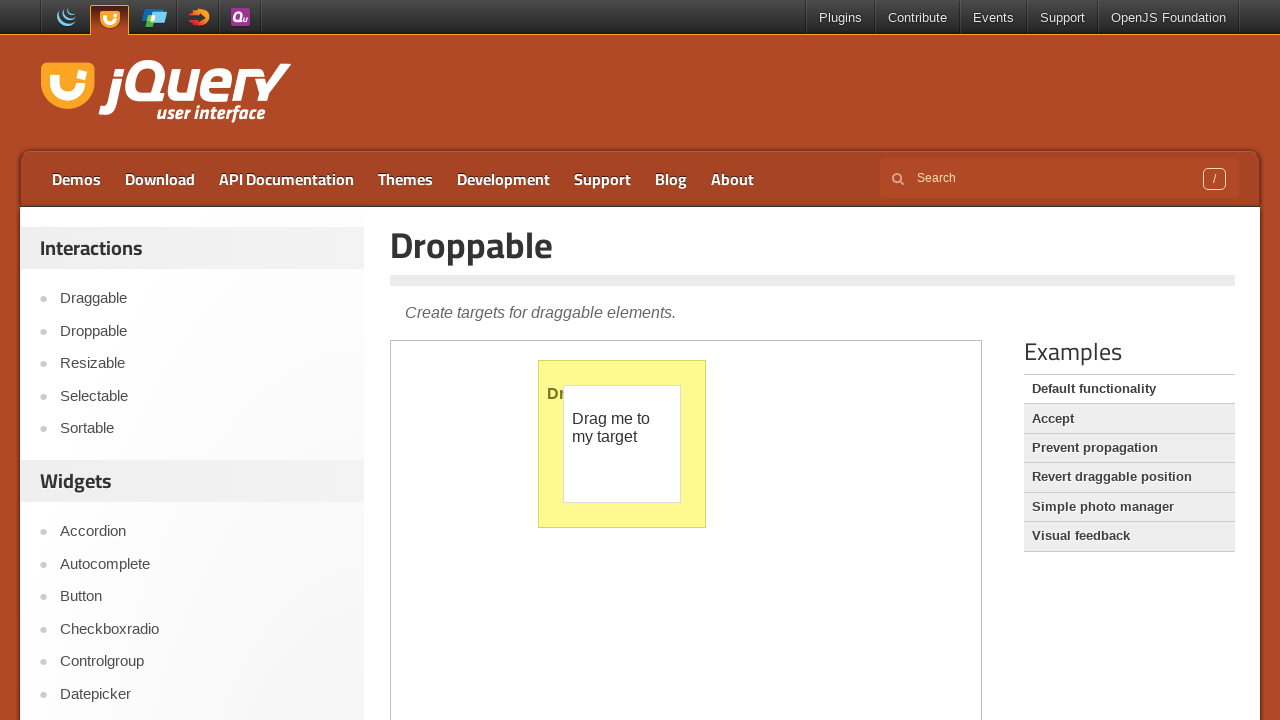

Clicked Demos link to navigate away from iframe at (76, 179) on a:has-text('Demos')
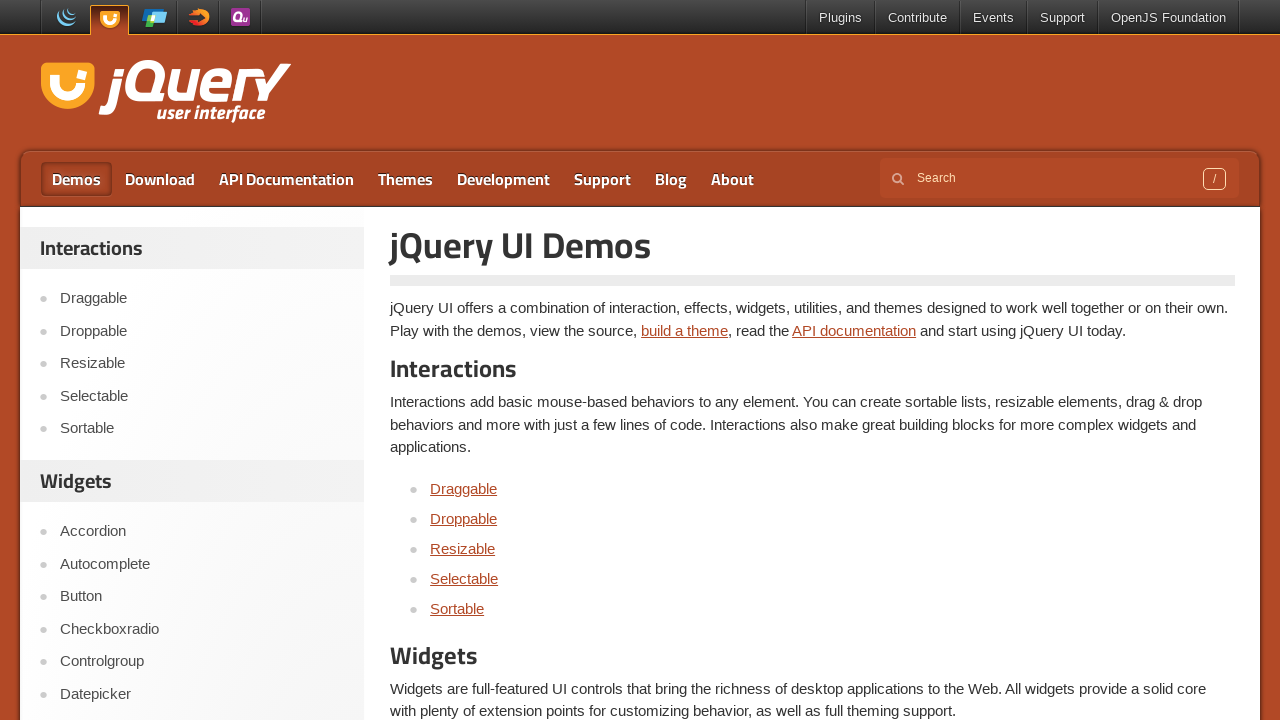

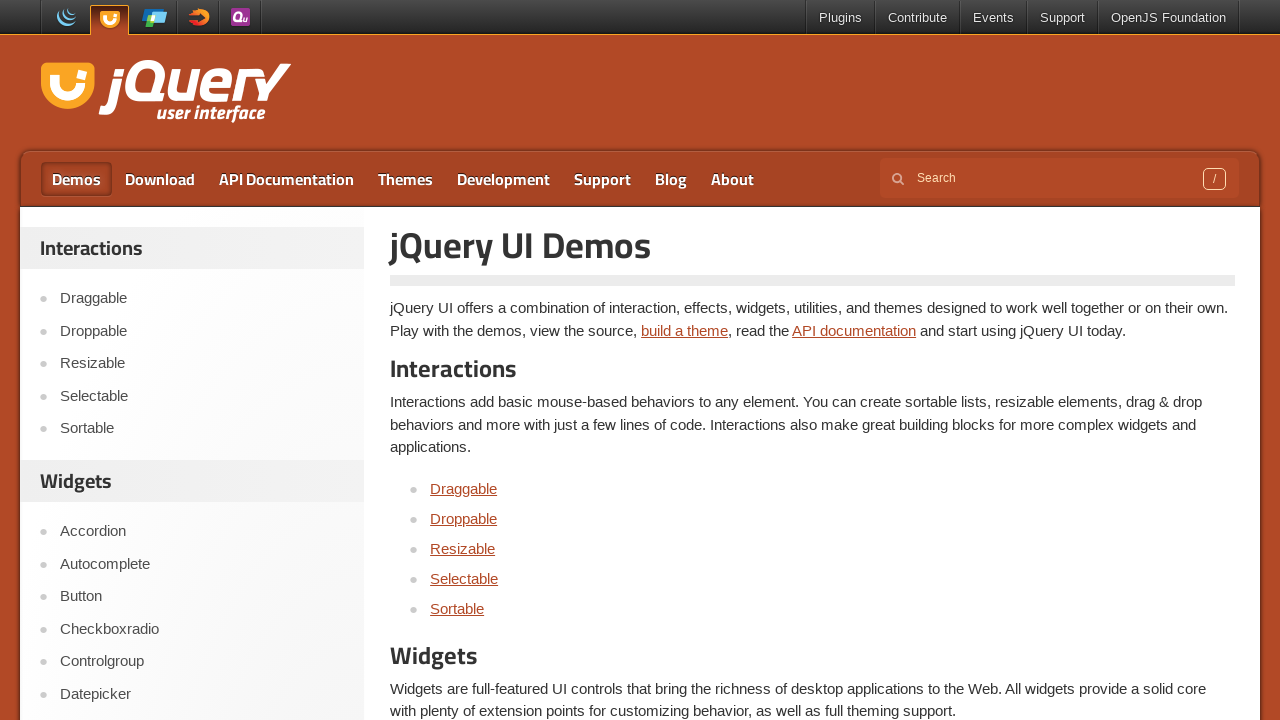